Tests an e-commerce shopping flow on demoblaze.com: adds two laptops to cart, removes one item, then completes the checkout process by filling in order details and confirming the purchase.

Starting URL: https://www.demoblaze.com/index.html

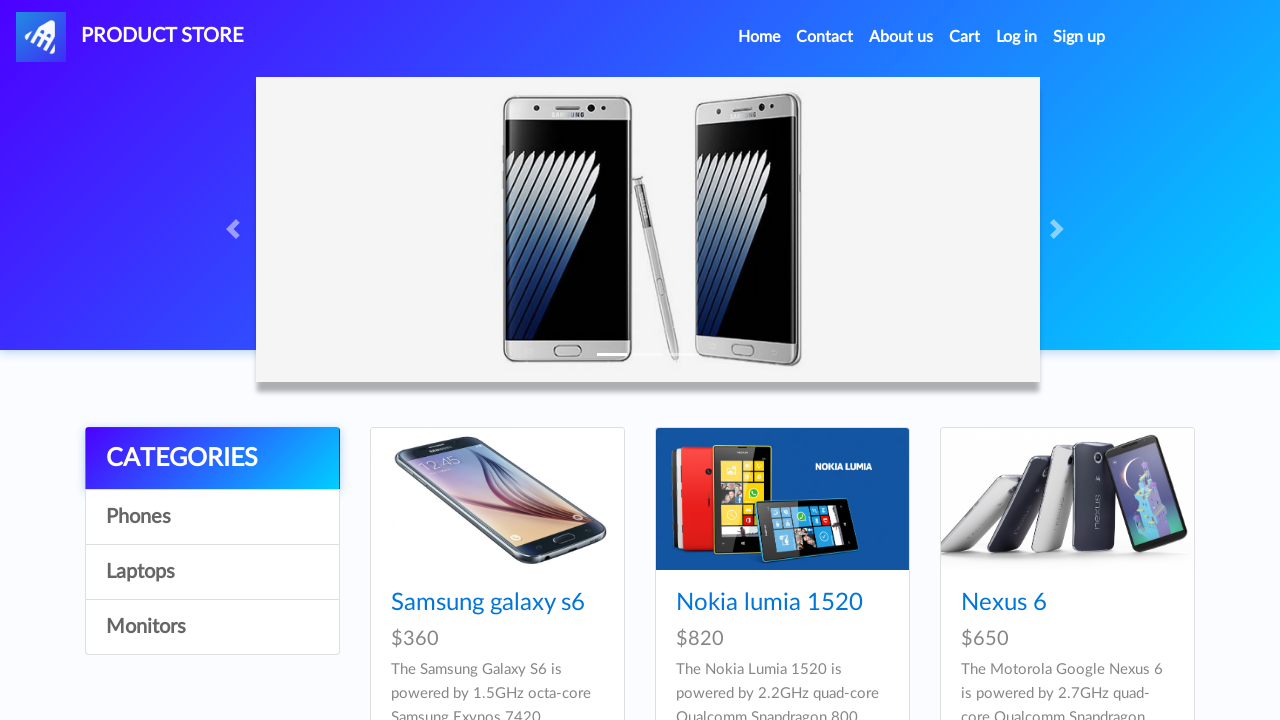

Clicked on Laptops category at (212, 572) on text=Laptops
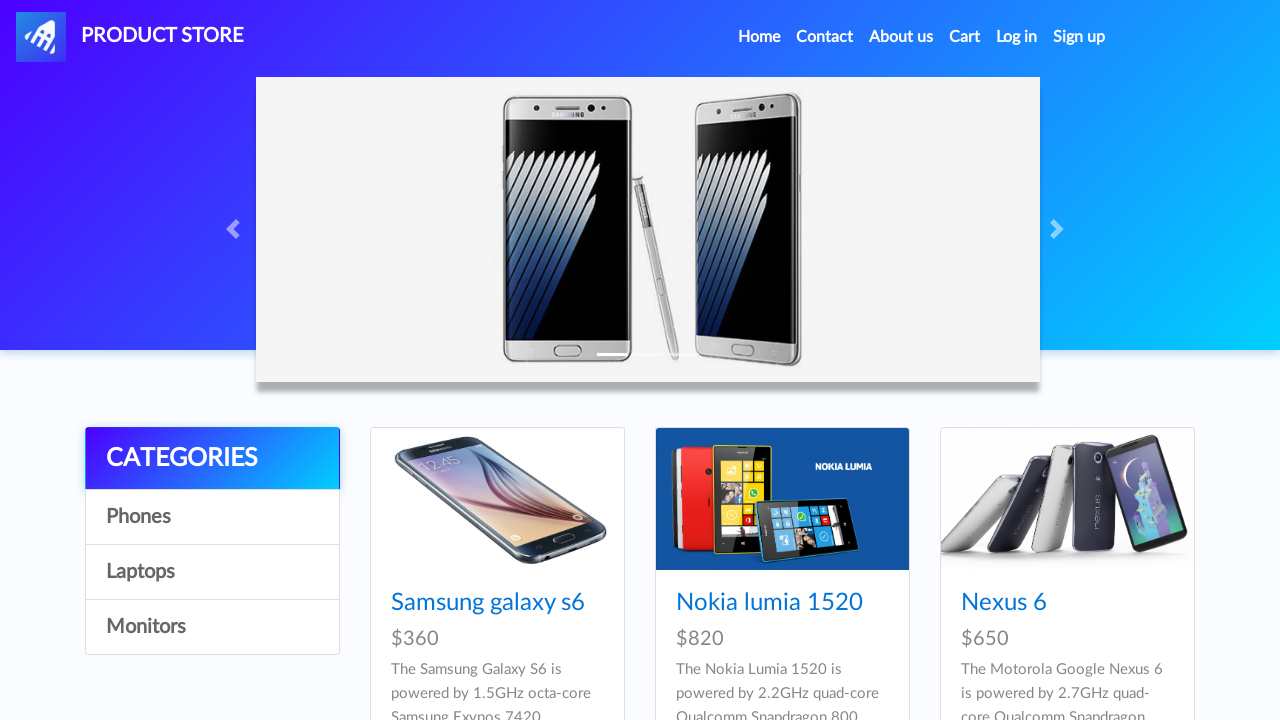

Waited for Laptops page to load
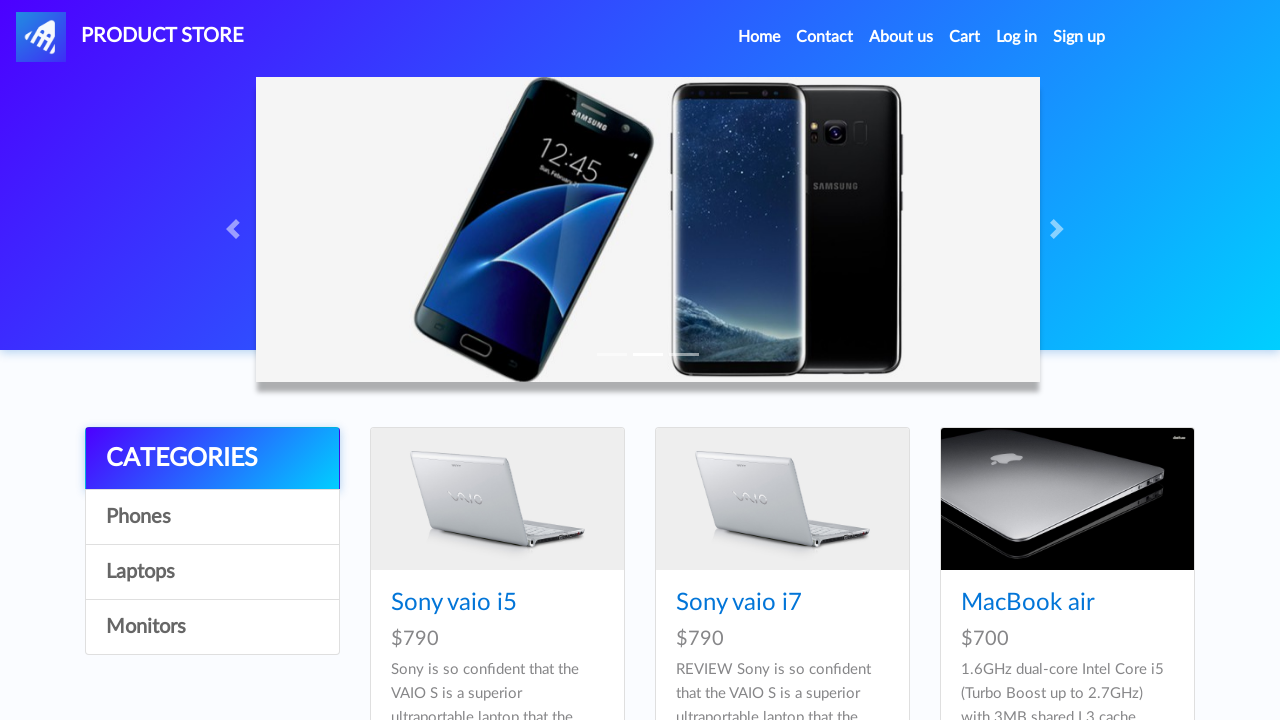

Clicked on Sony vaio i5 laptop at (454, 603) on text=Sony vaio i5
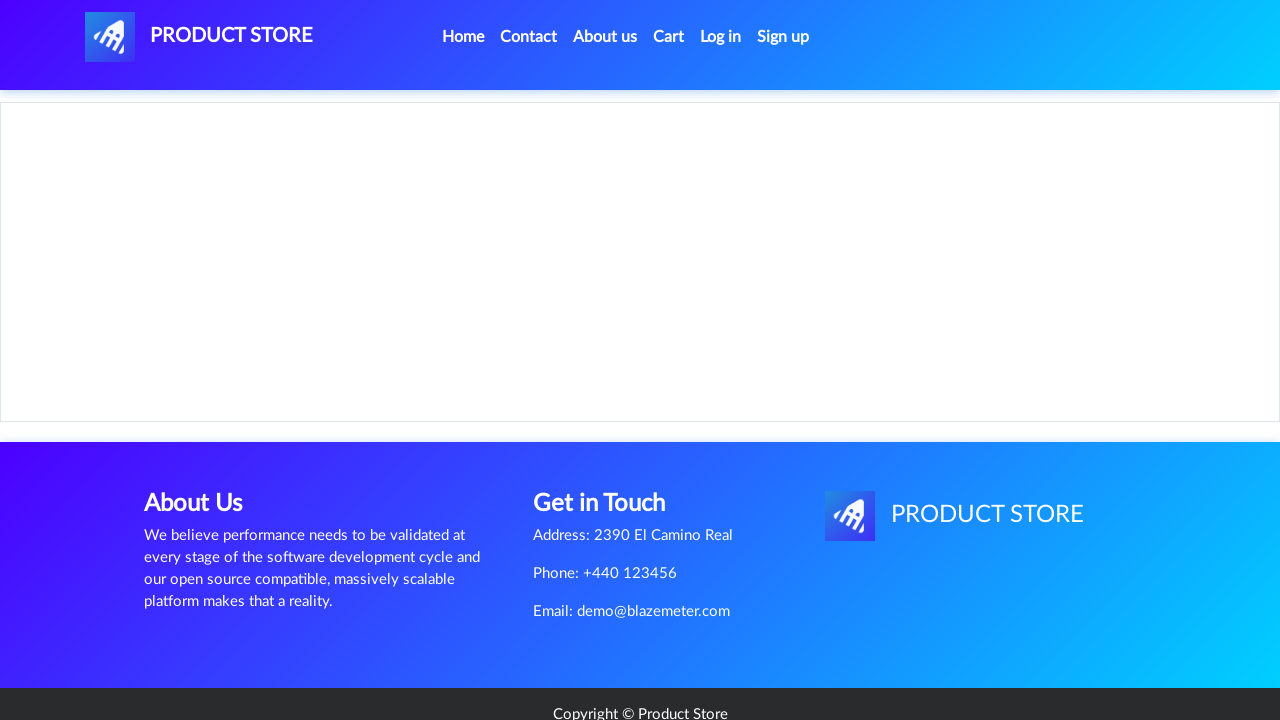

Waited for Sony vaio i5 product page to load
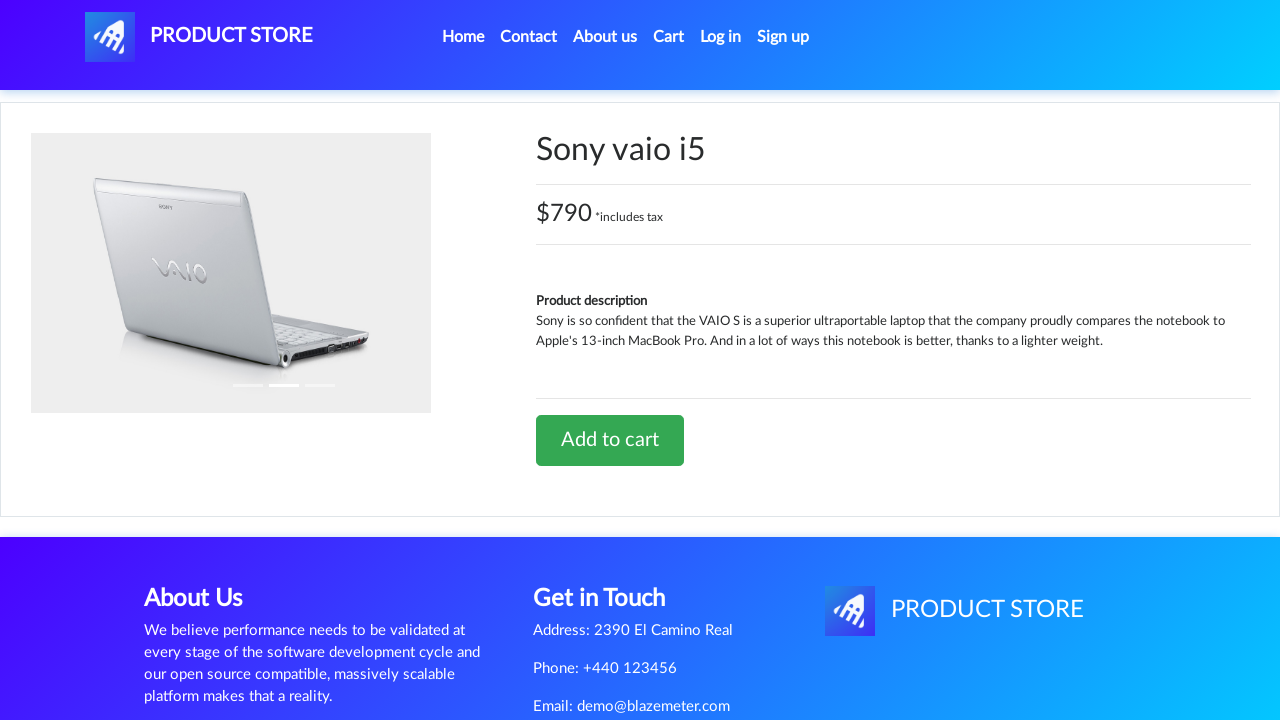

Clicked Add to cart for Sony vaio i5 at (610, 440) on text=Add to cart
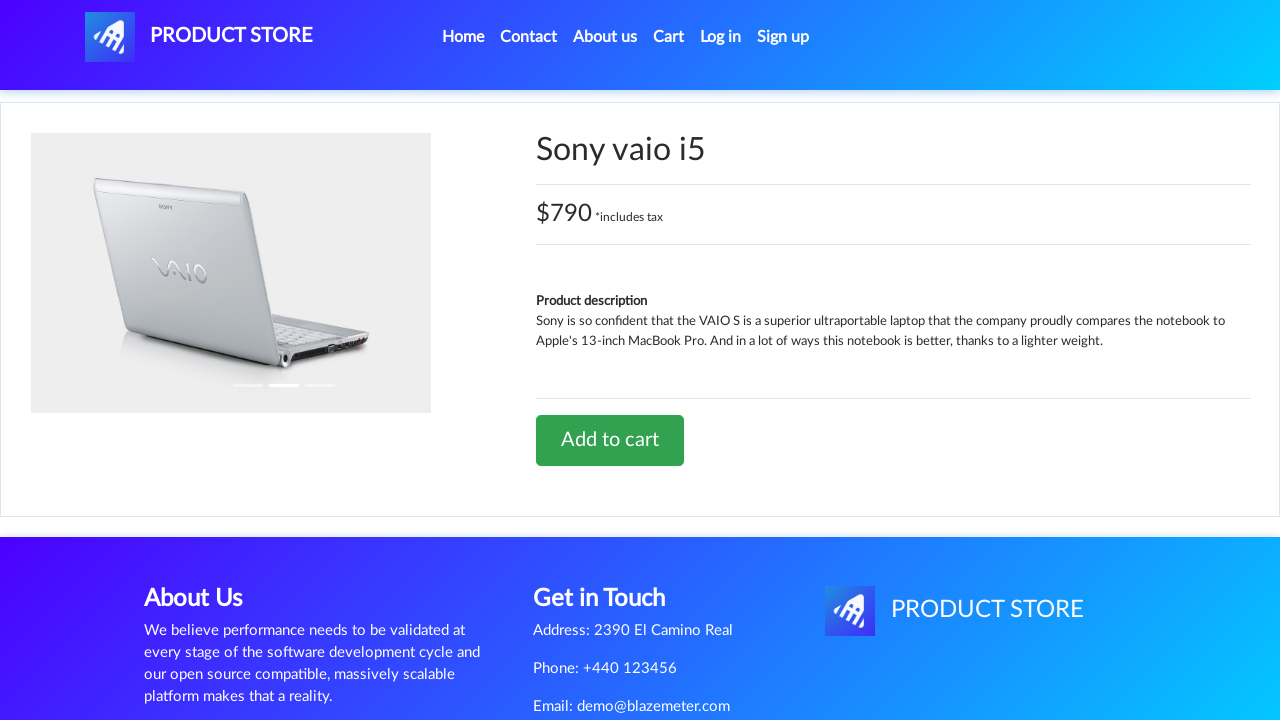

Accepted alert dialog confirming item added to cart
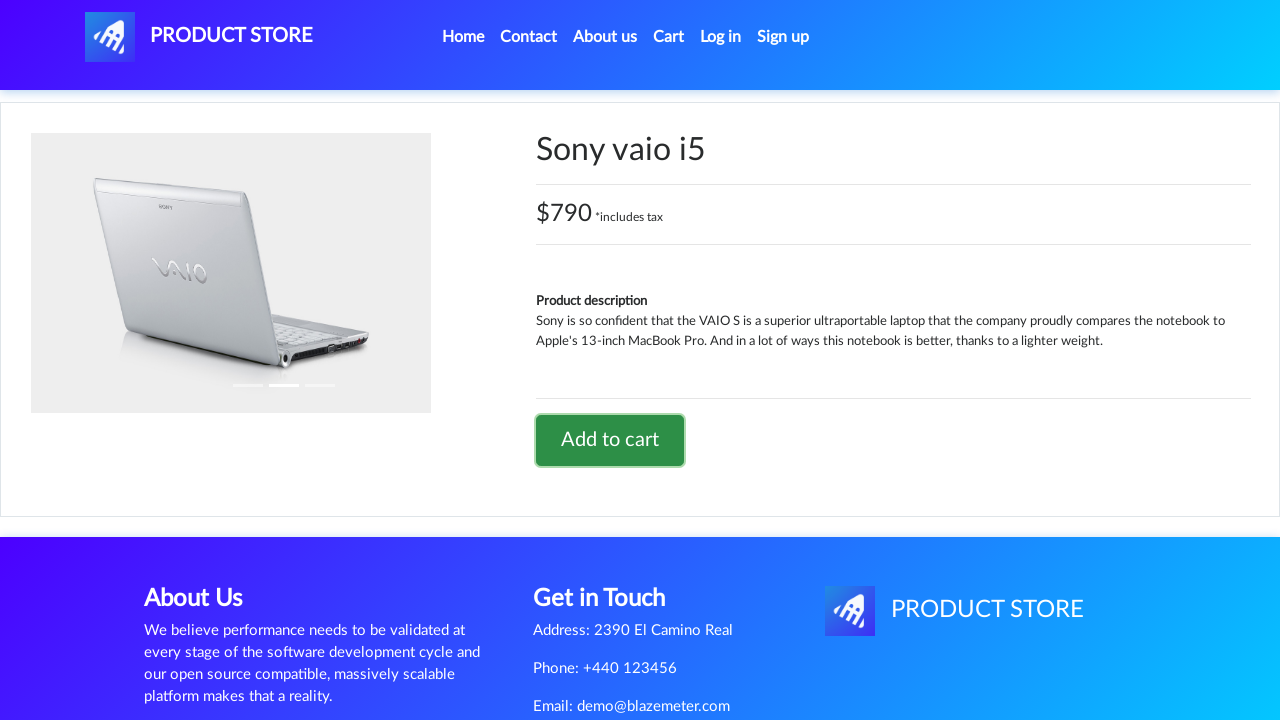

Waited for alert to be processed
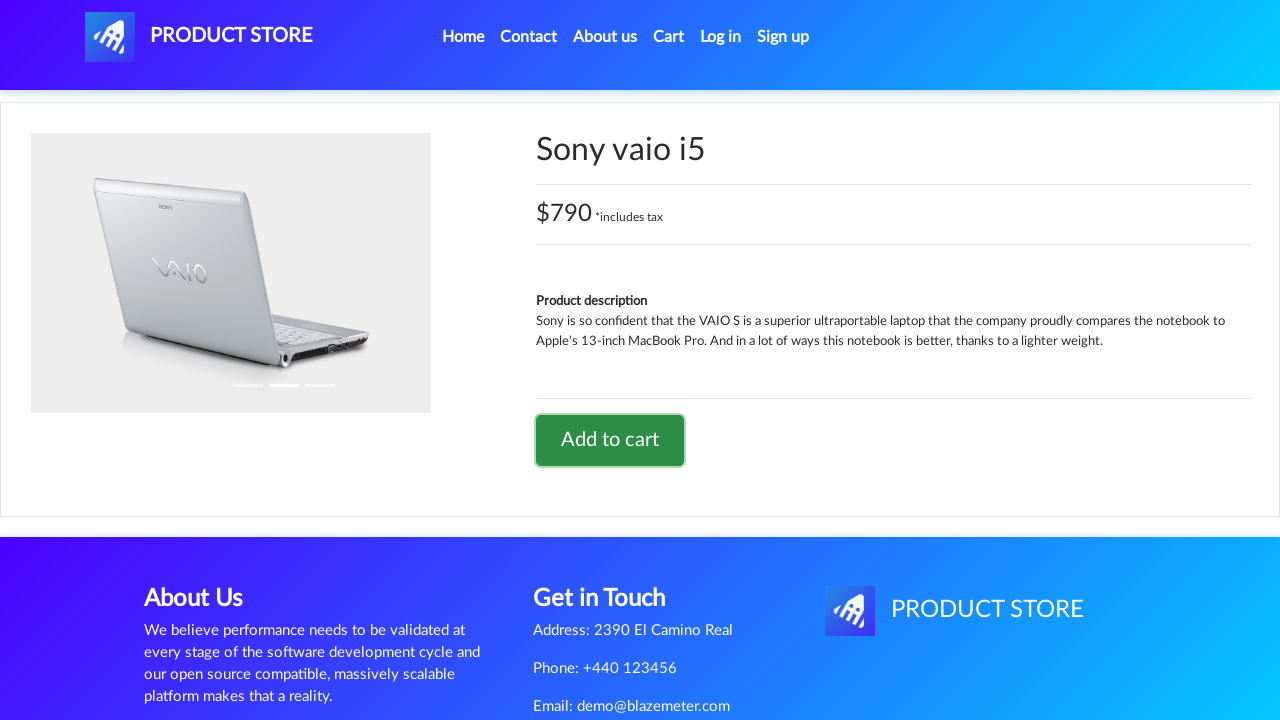

Navigated back to home page
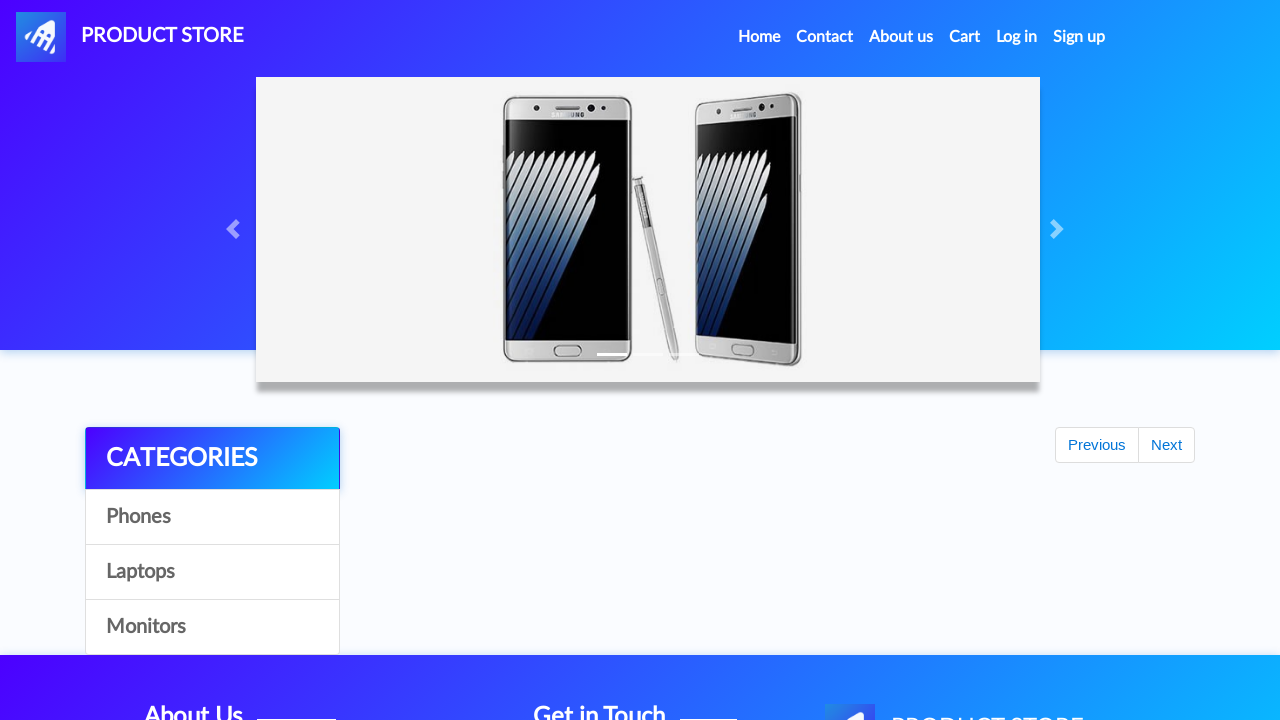

Waited for home page to load
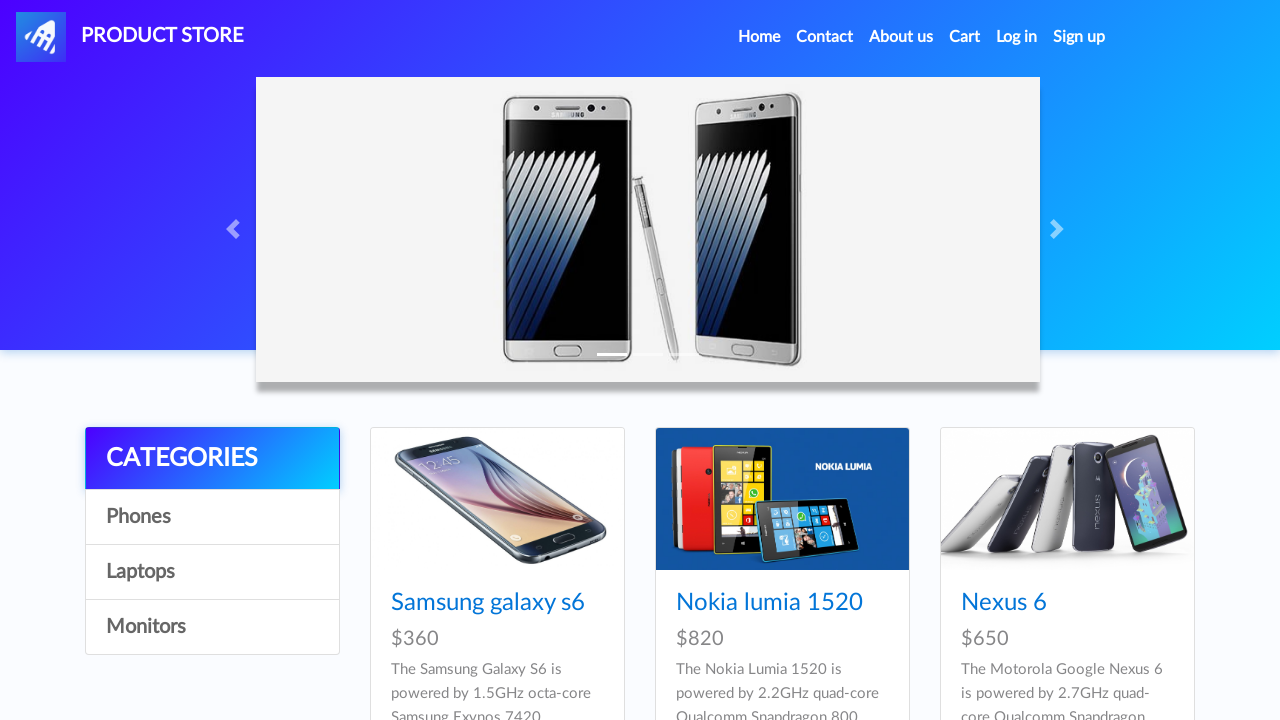

Clicked on Laptops category again at (212, 572) on text=Laptops
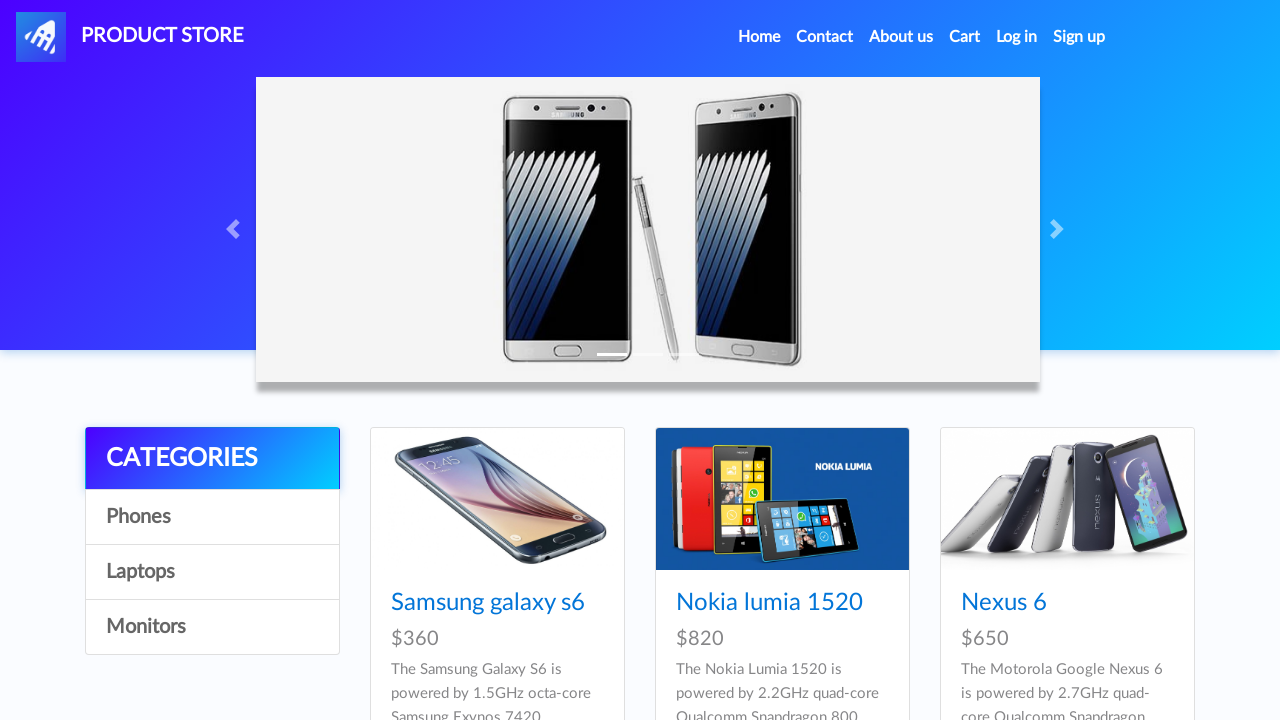

Waited for Laptops page to load
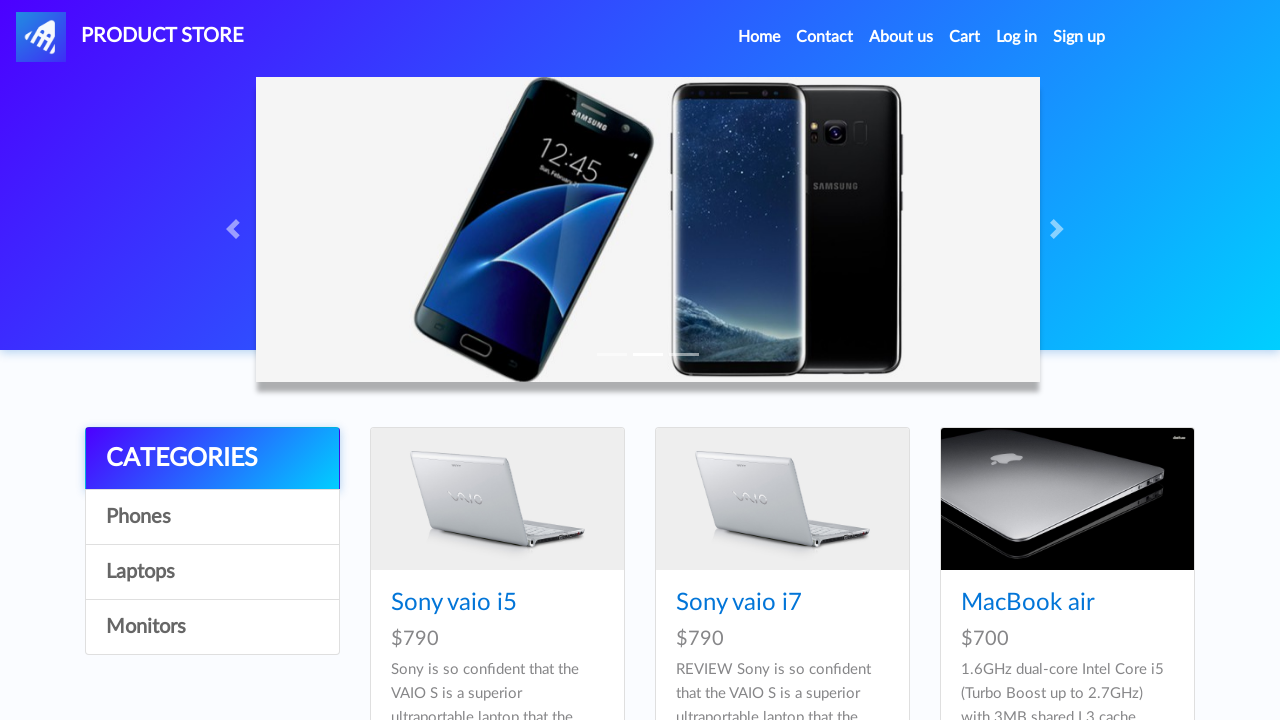

Clicked on Dell i7 8gb laptop at (448, 361) on text=Dell i7 8gb
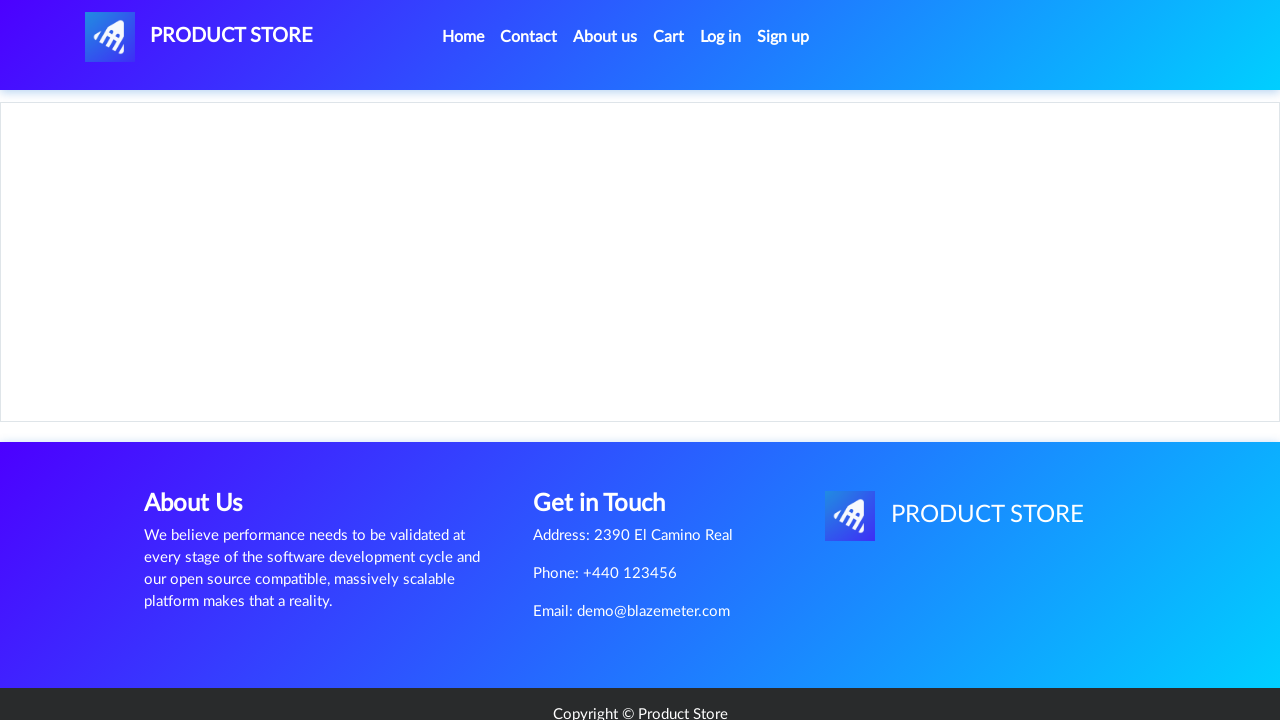

Waited for Dell i7 8gb product page to load
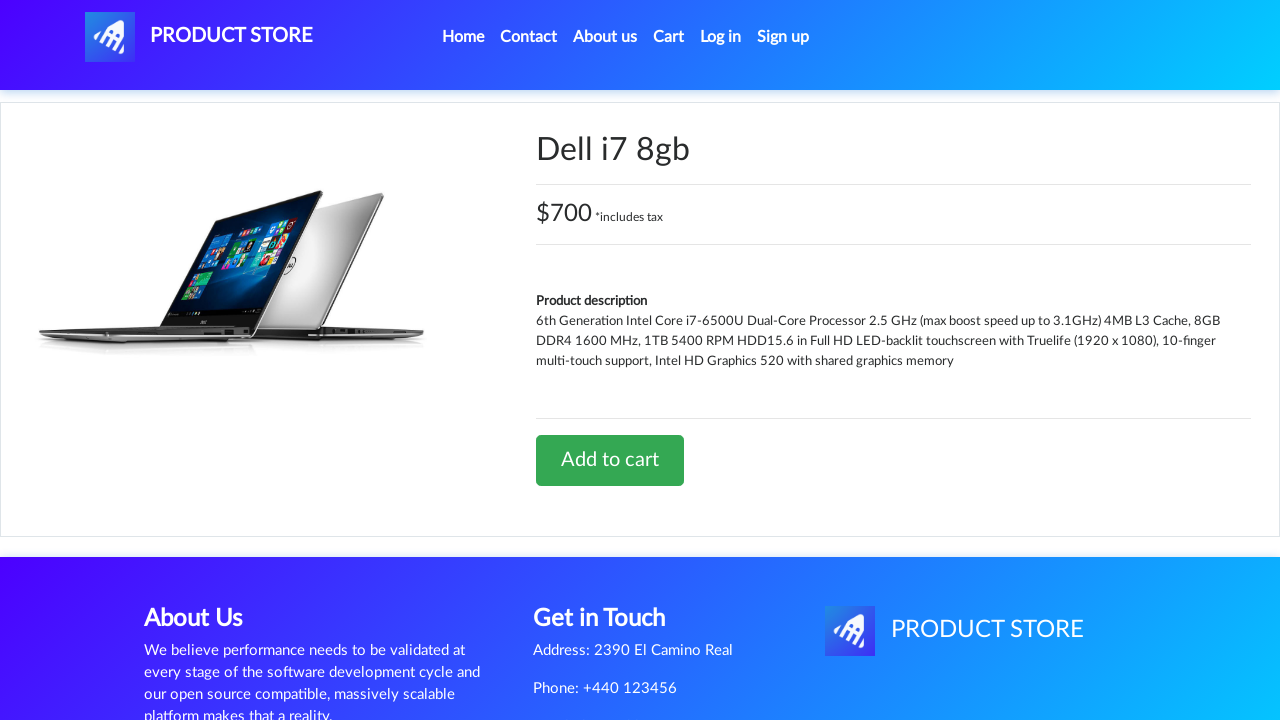

Clicked Add to cart for Dell i7 8gb at (610, 460) on text=Add to cart
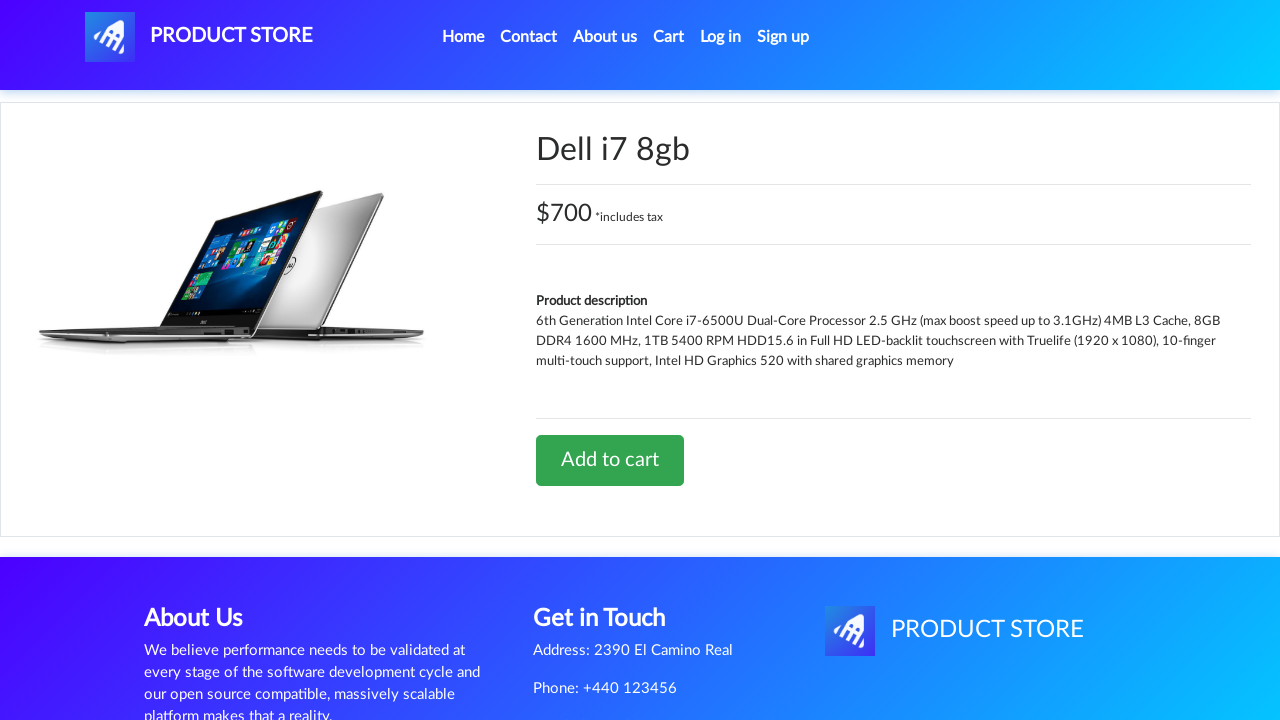

Waited for second item to be added to cart
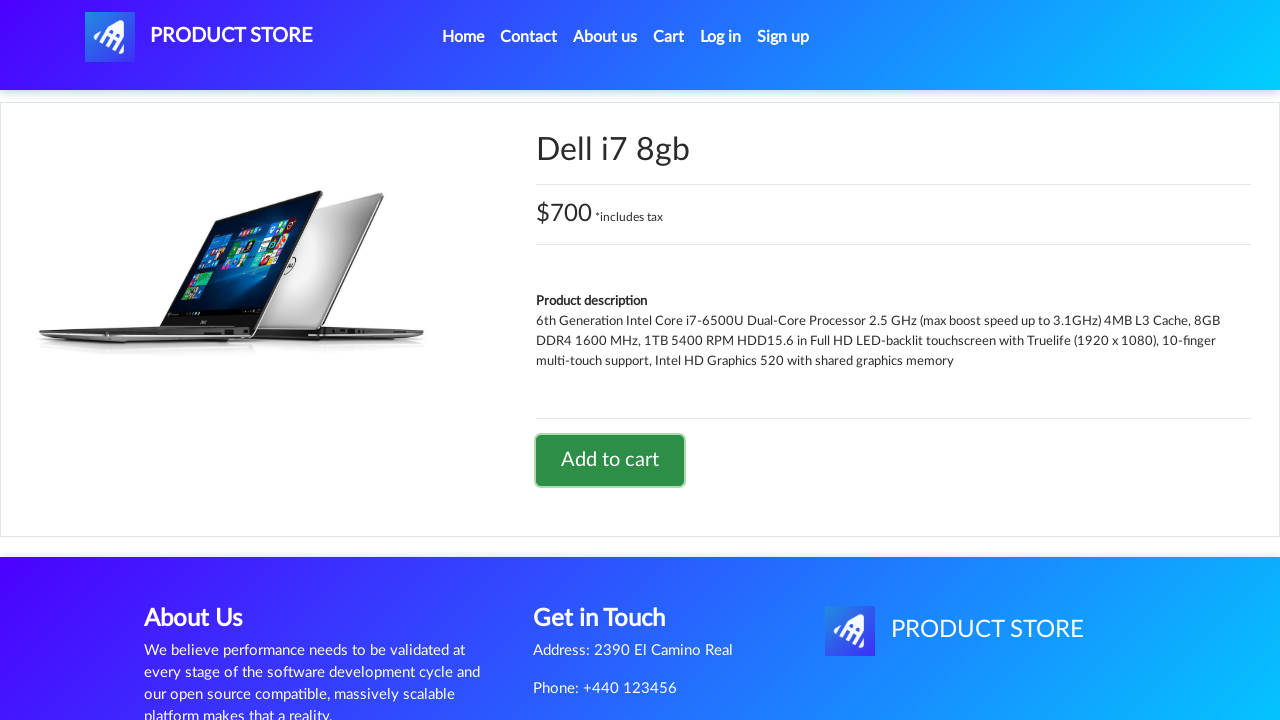

Clicked on Cart to view cart items at (669, 37) on text=Cart
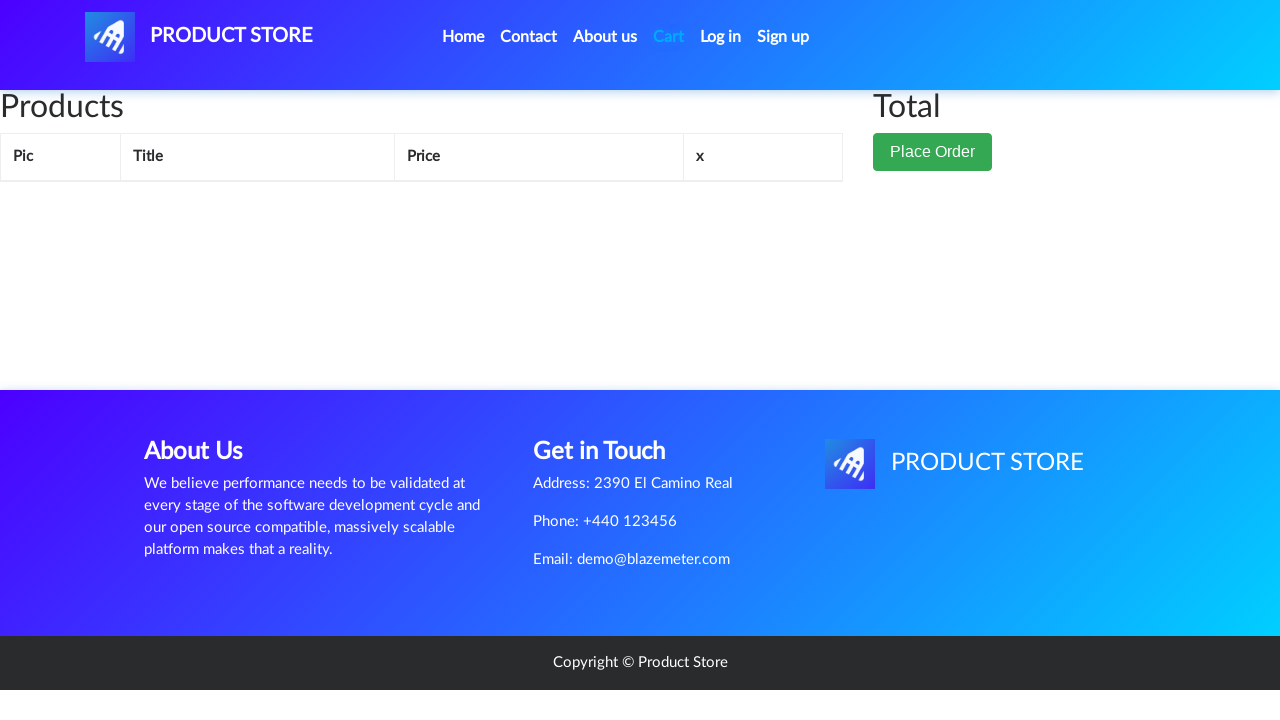

Waited for cart page to load
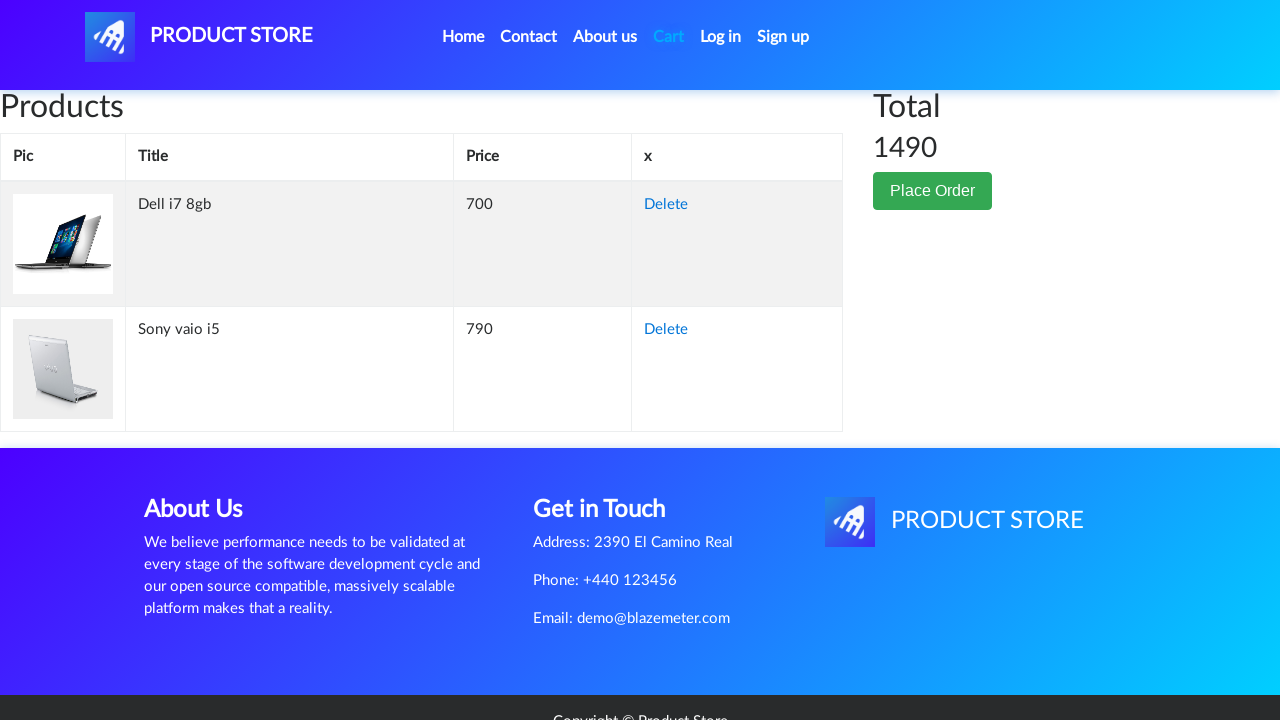

Clicked Delete button to remove Dell i7 8gb from cart at (666, 205) on xpath=//td[text()='Dell i7 8gb']/following-sibling::td/a[text()='Delete']
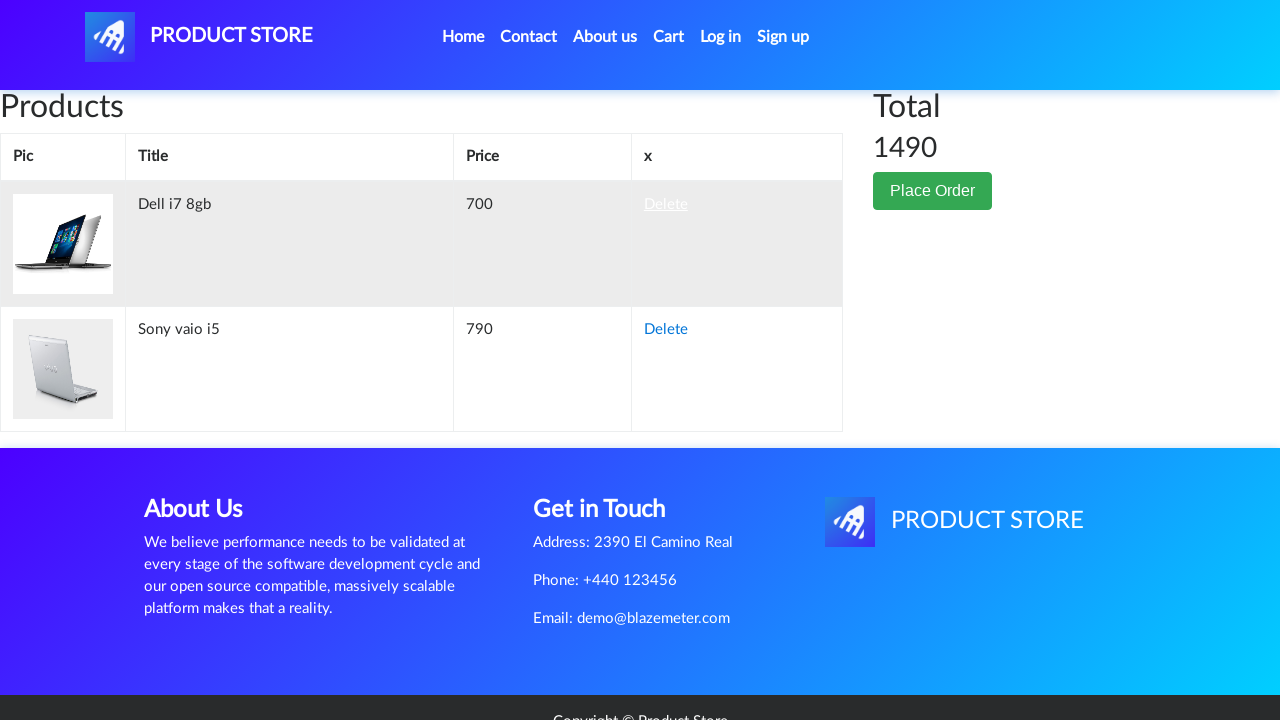

Waited for item to be removed from cart
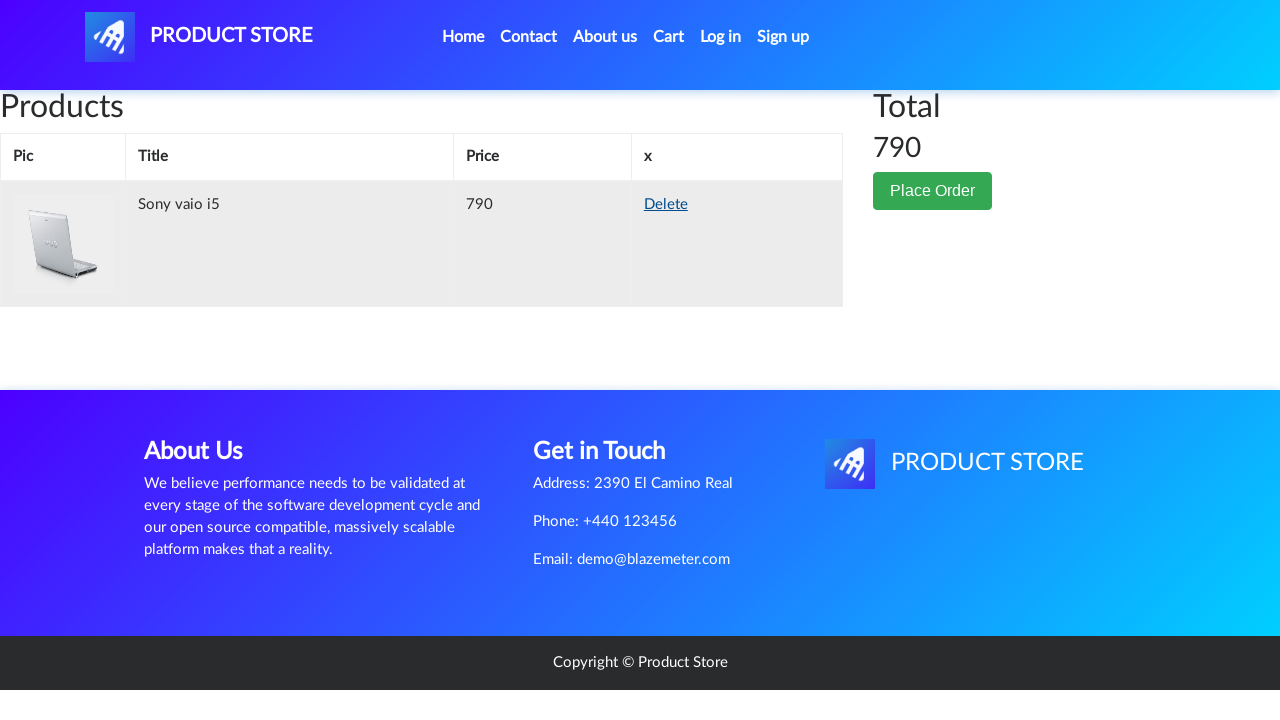

Clicked Place Order button at (933, 191) on button:has-text('Place Order')
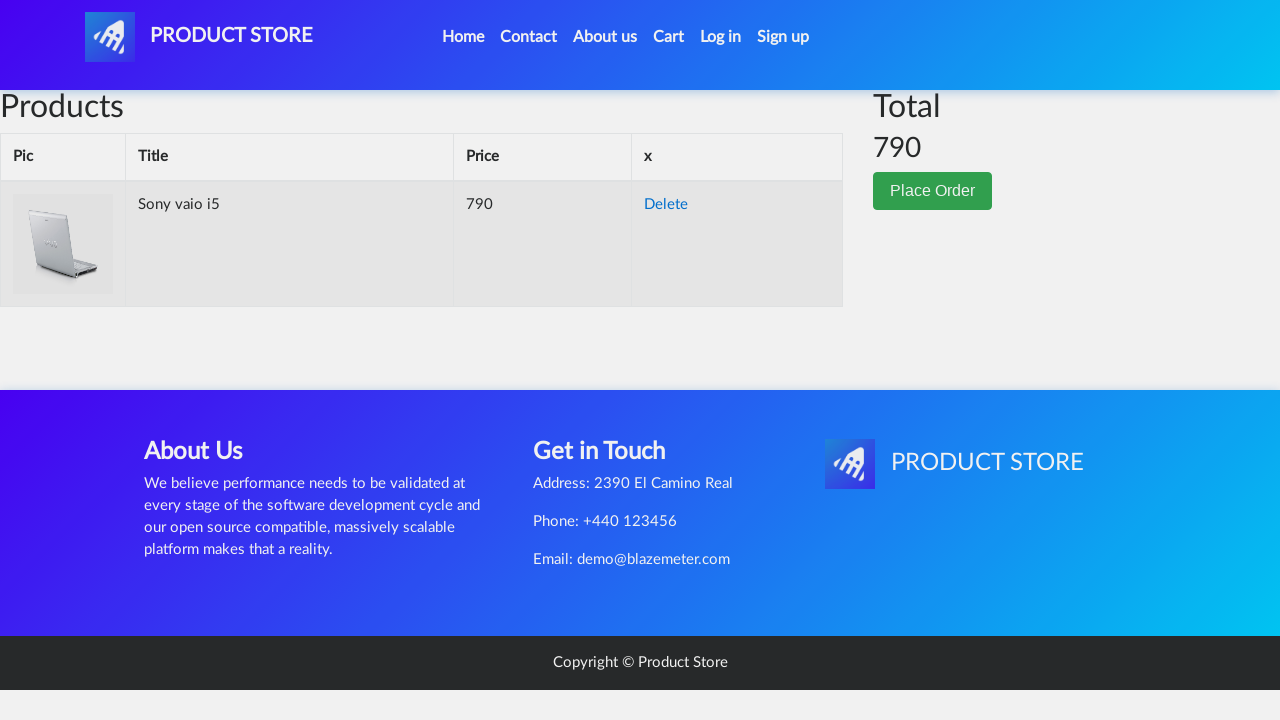

Waited for order form to appear
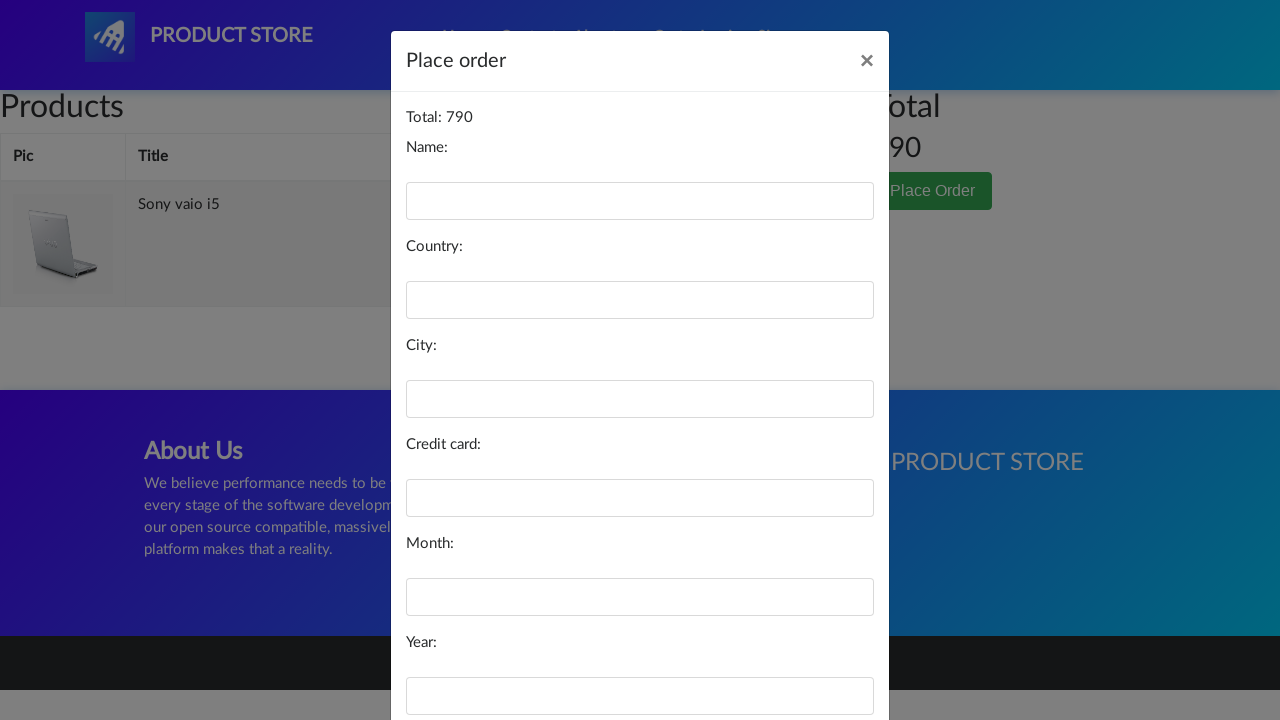

Filled in name field with 'Robert Smith' on #name
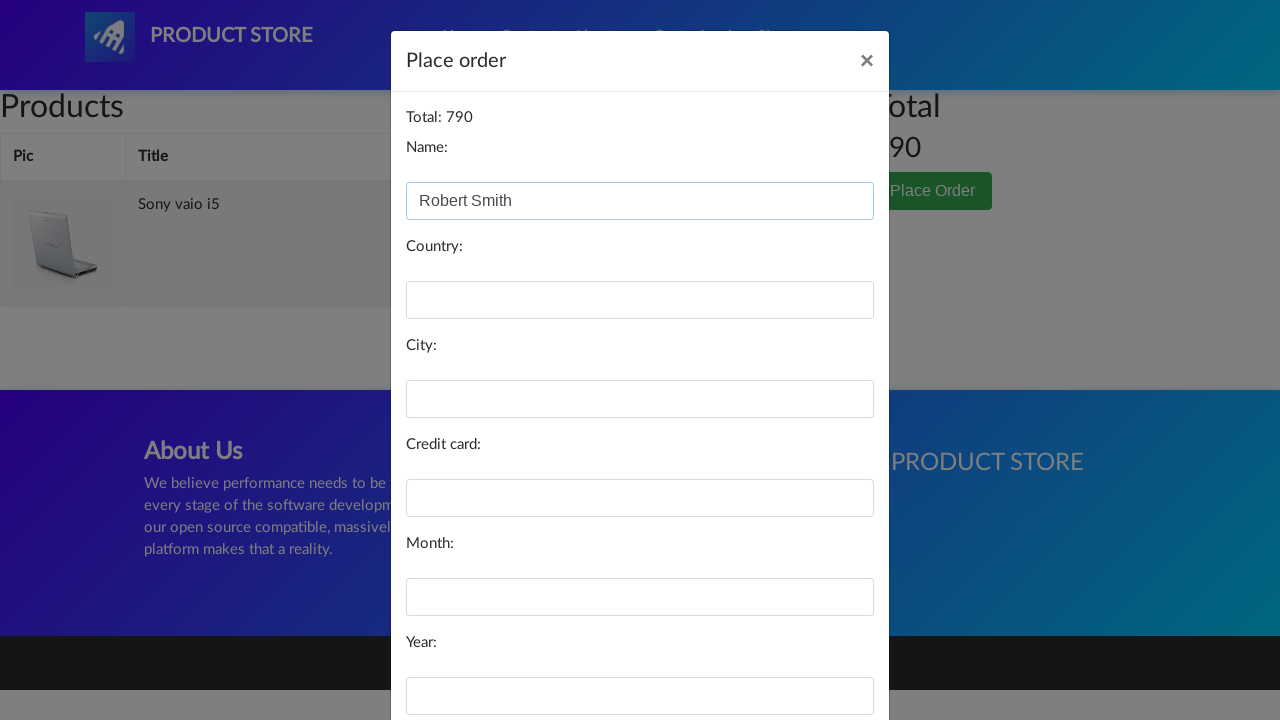

Filled in country field with 'United States' on #country
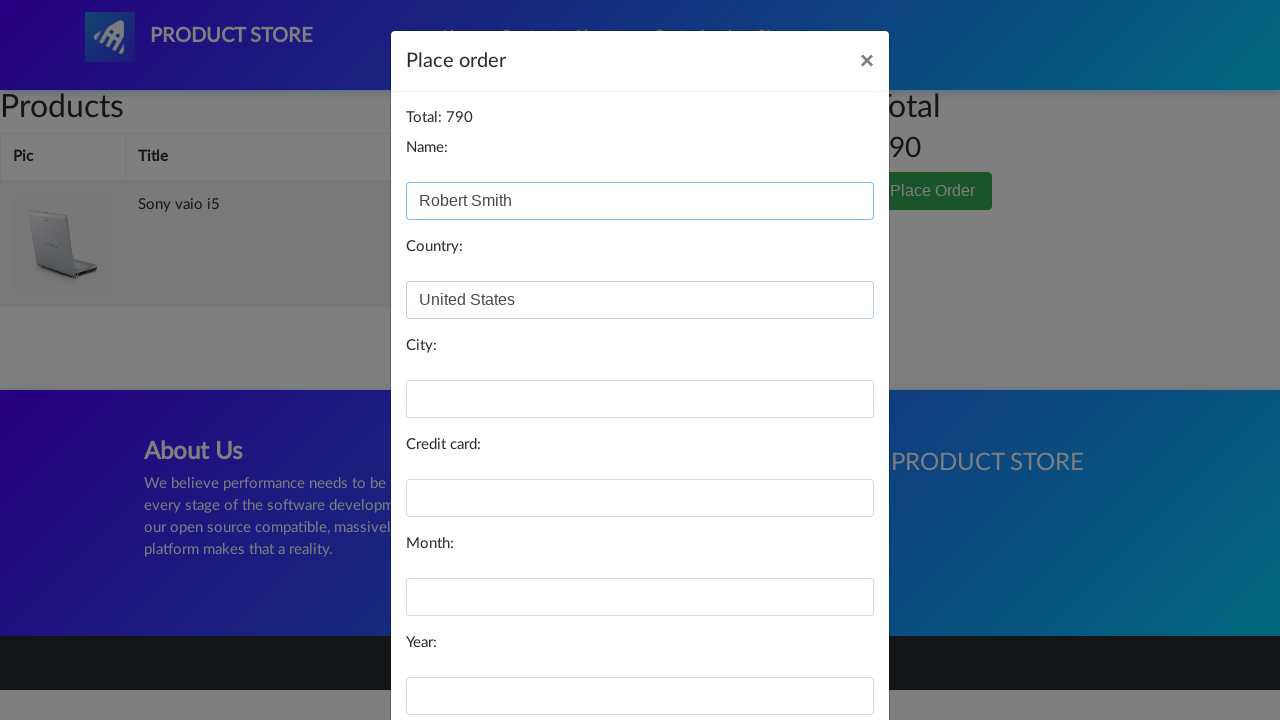

Filled in city field with 'New York' on #city
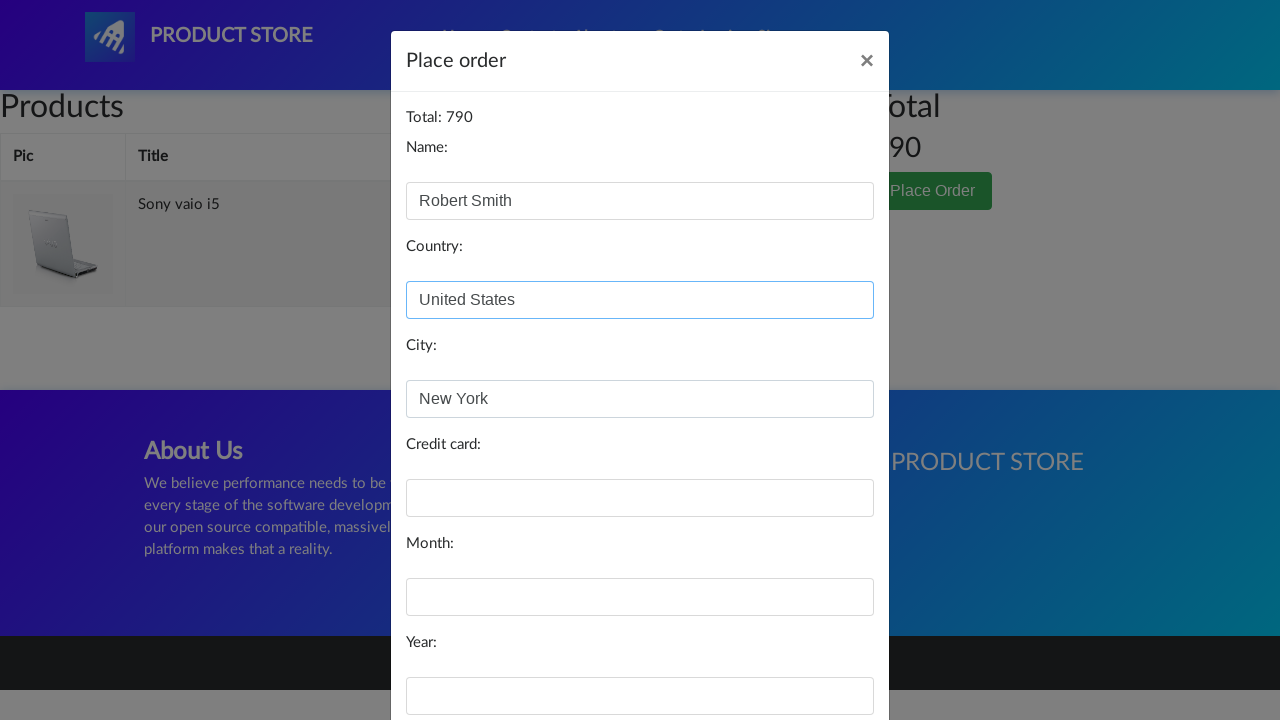

Filled in credit card field on #card
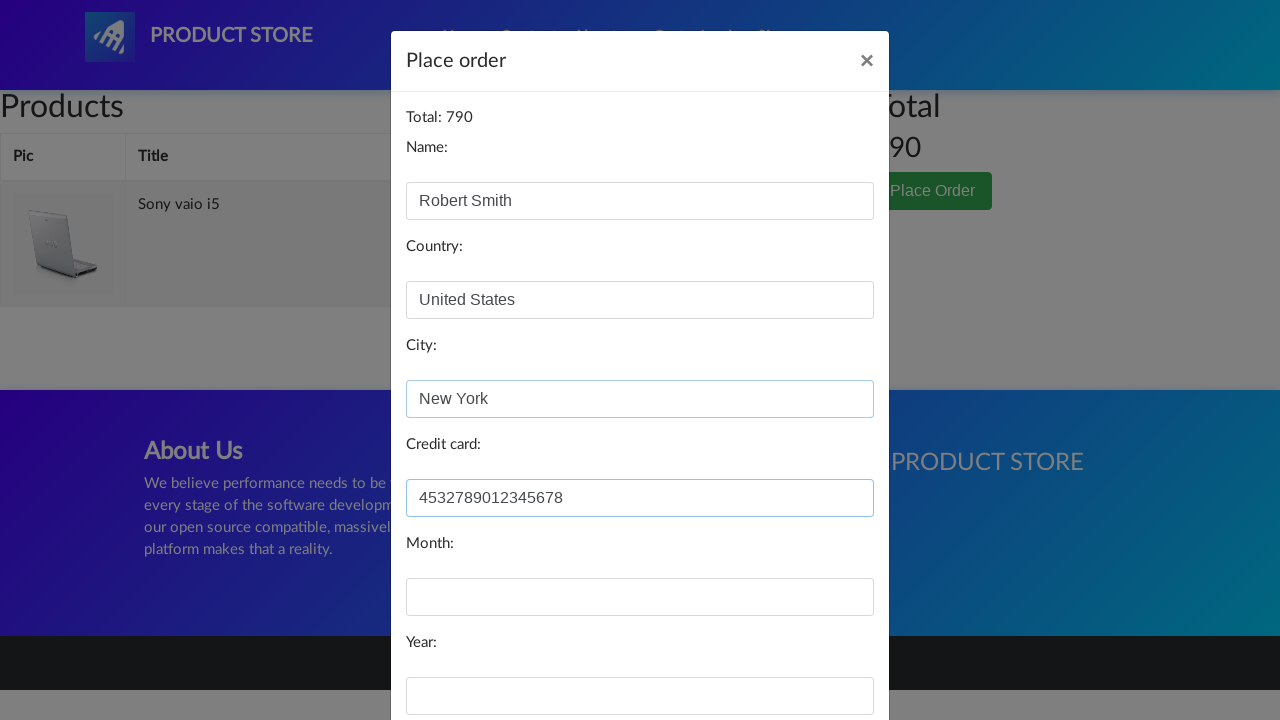

Filled in month field with 'August' on #month
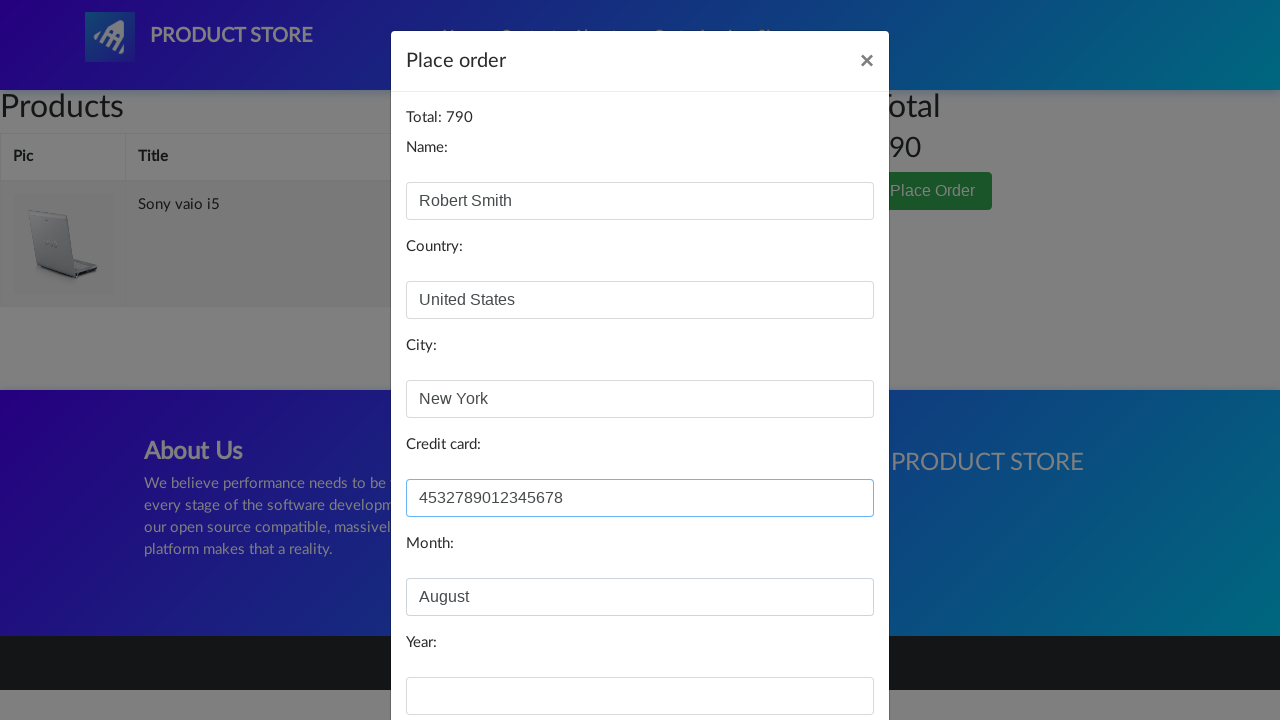

Filled in year field with '2025' on #year
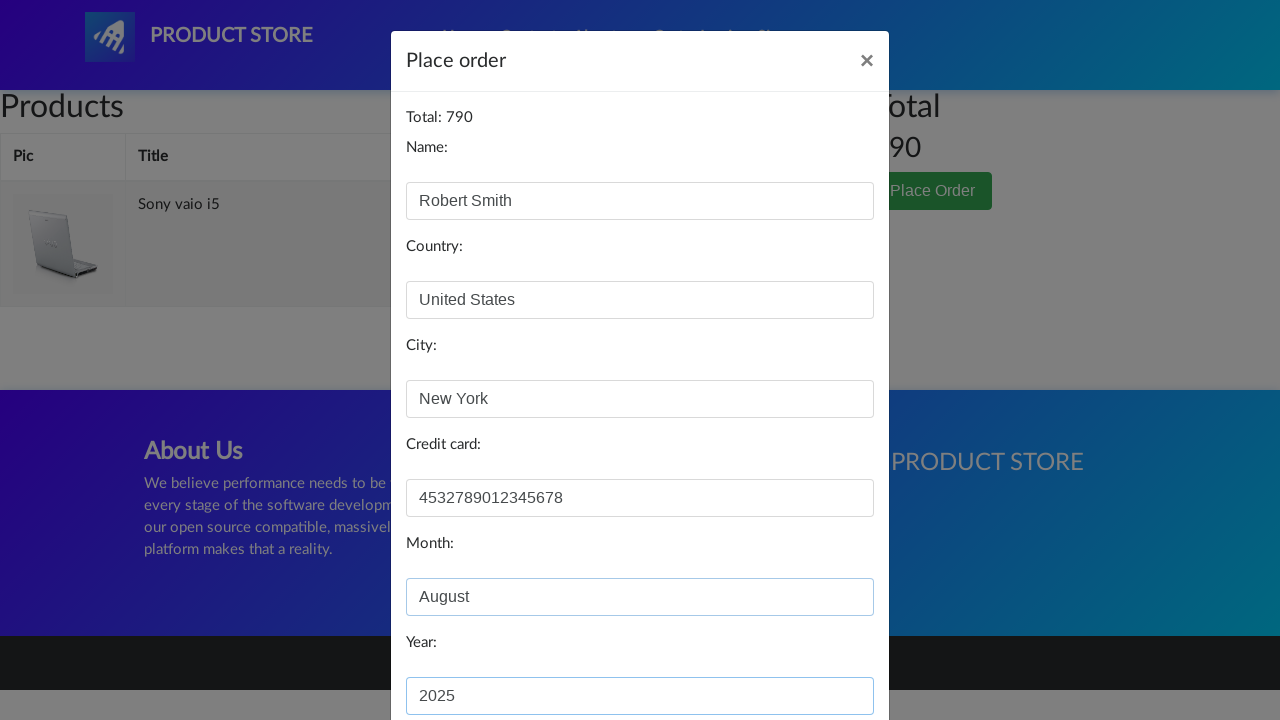

Clicked Purchase button to complete order at (823, 655) on button:has-text('Purchase')
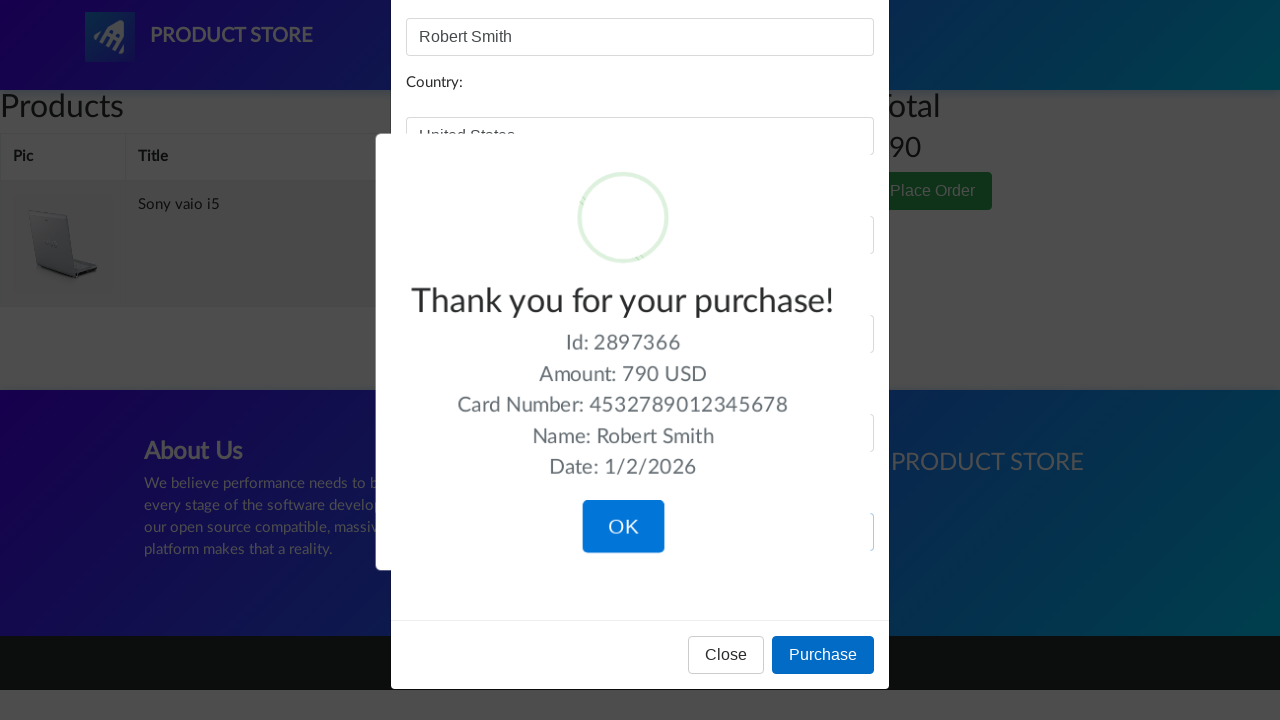

Waited for purchase confirmation
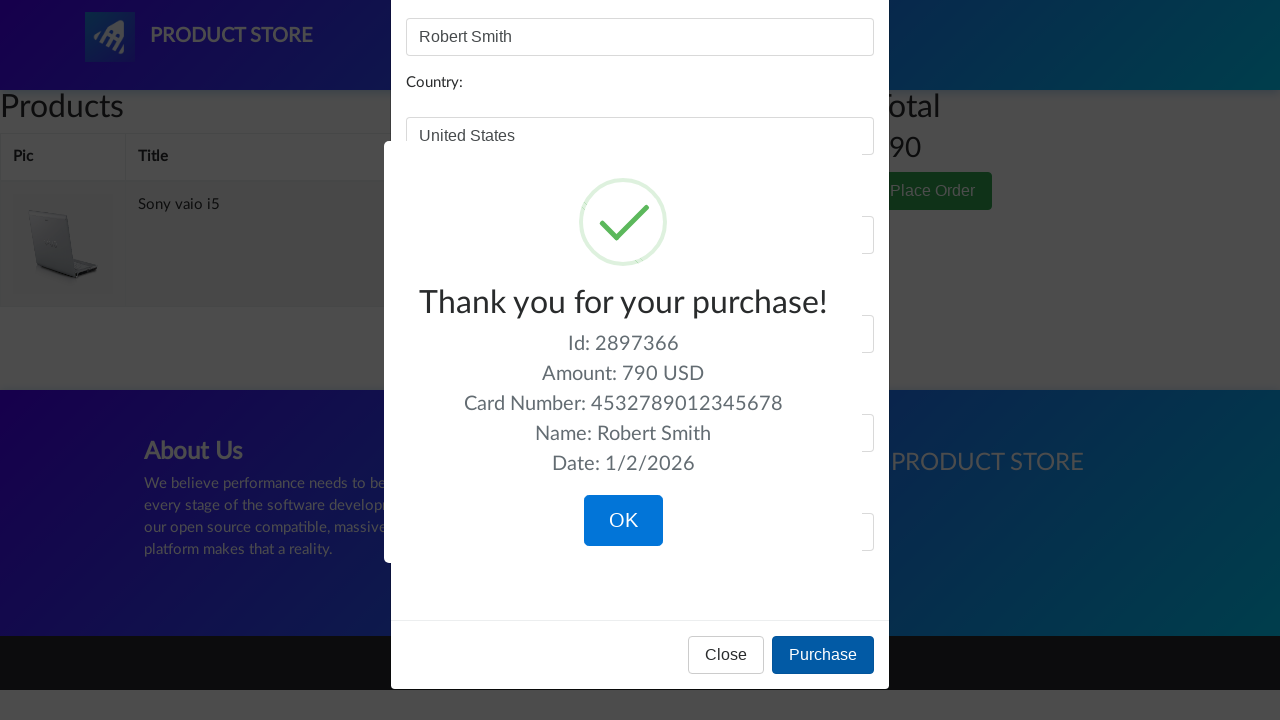

Verified purchase confirmation message appeared
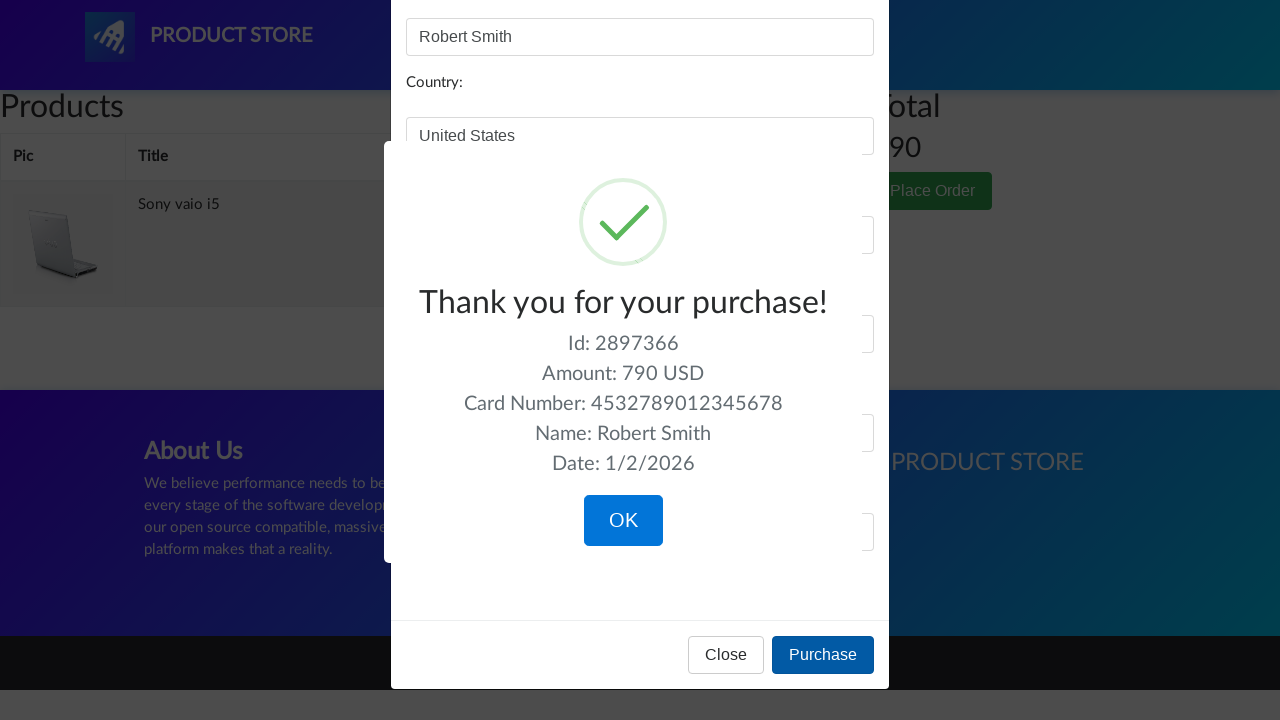

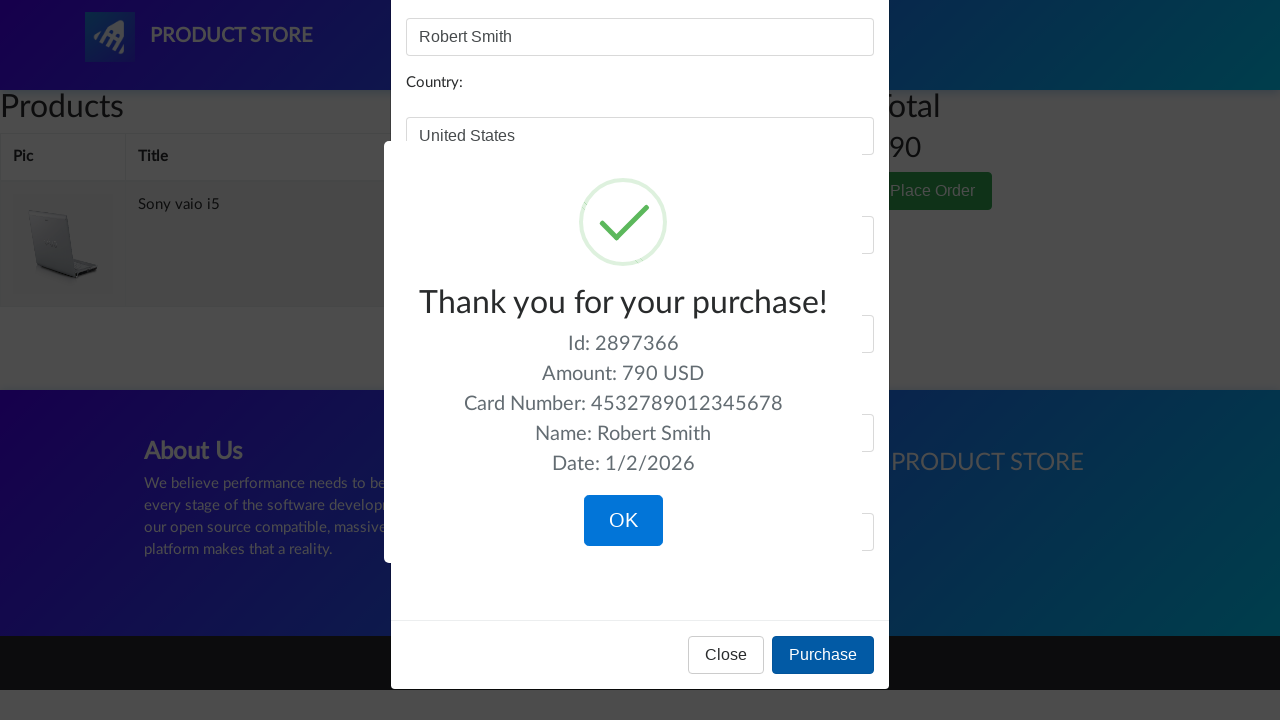